Tests the search functionality on the Python.org website by entering a search query and verifying results are returned

Starting URL: http://www.python.org

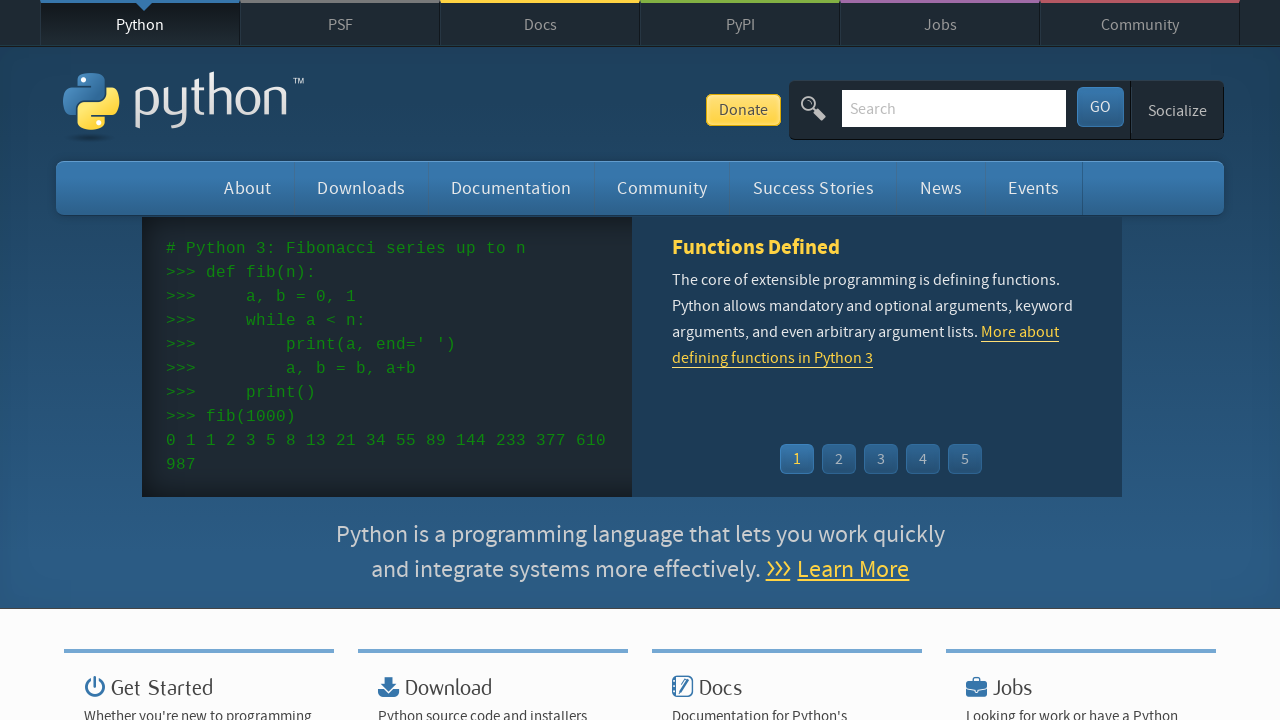

Filled search box with 'py' on input[name='q']
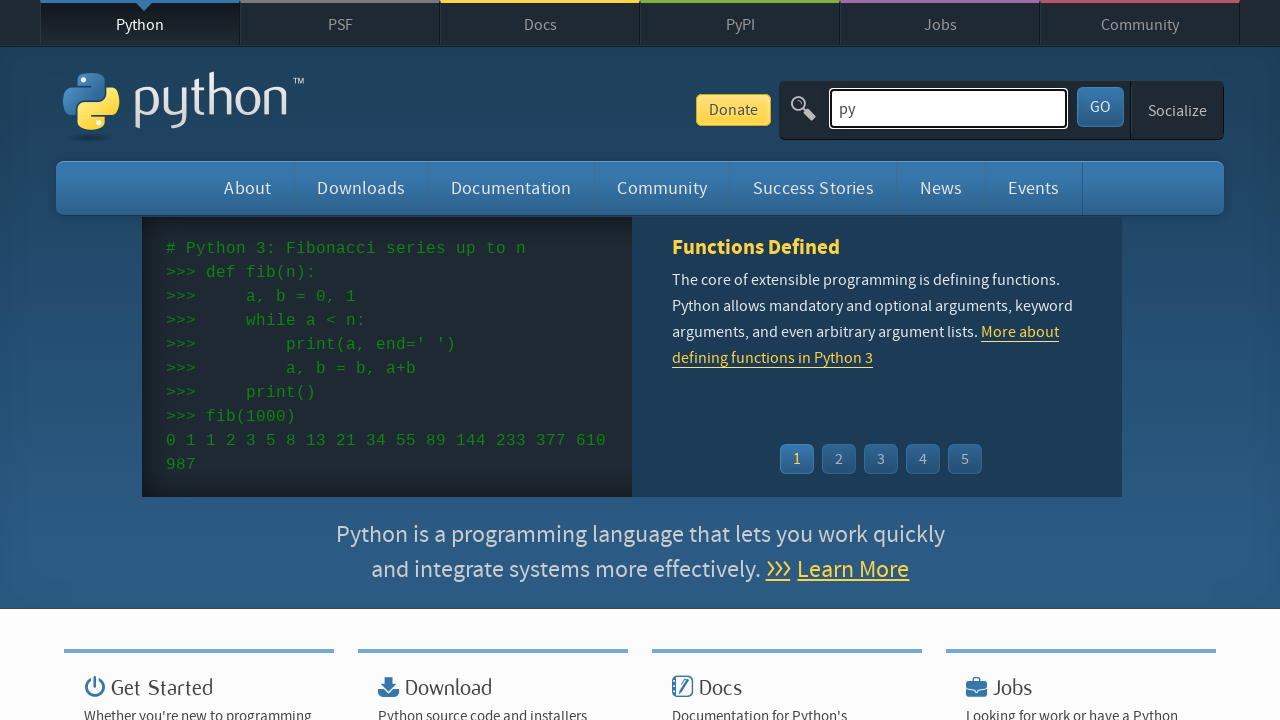

Pressed Enter to submit search query on input[name='q']
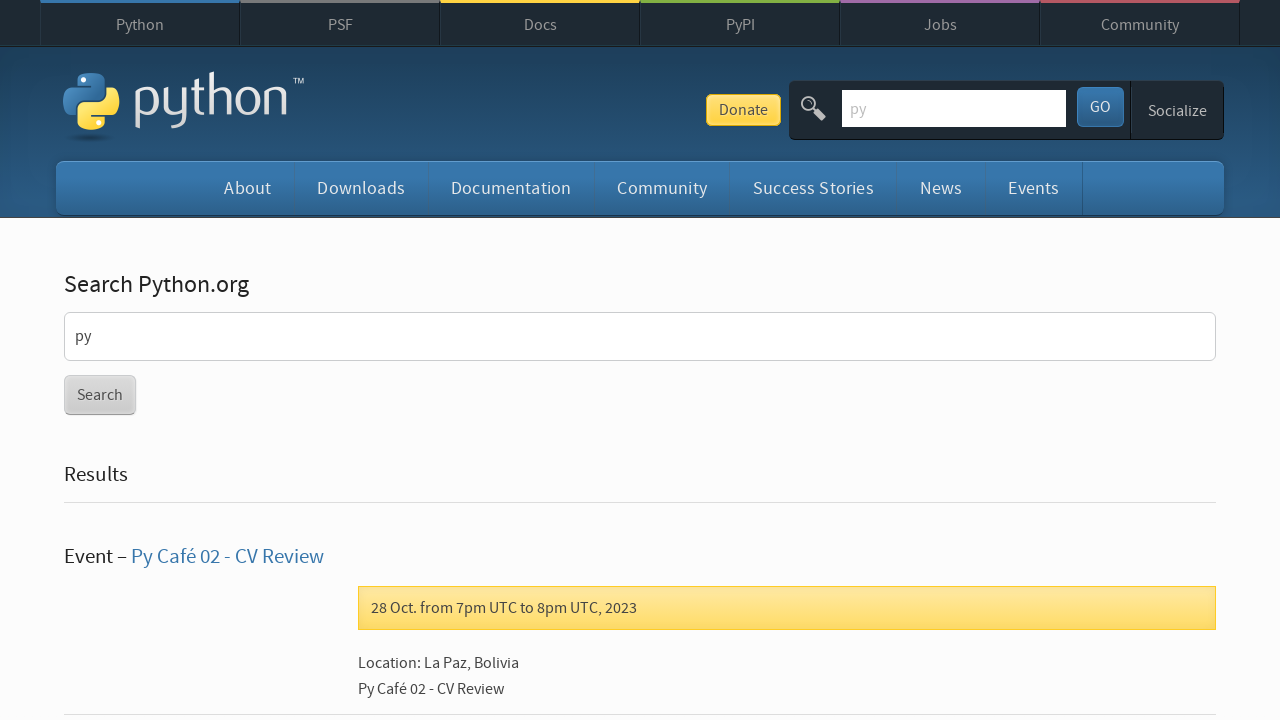

Search results loaded and page reached network idle state
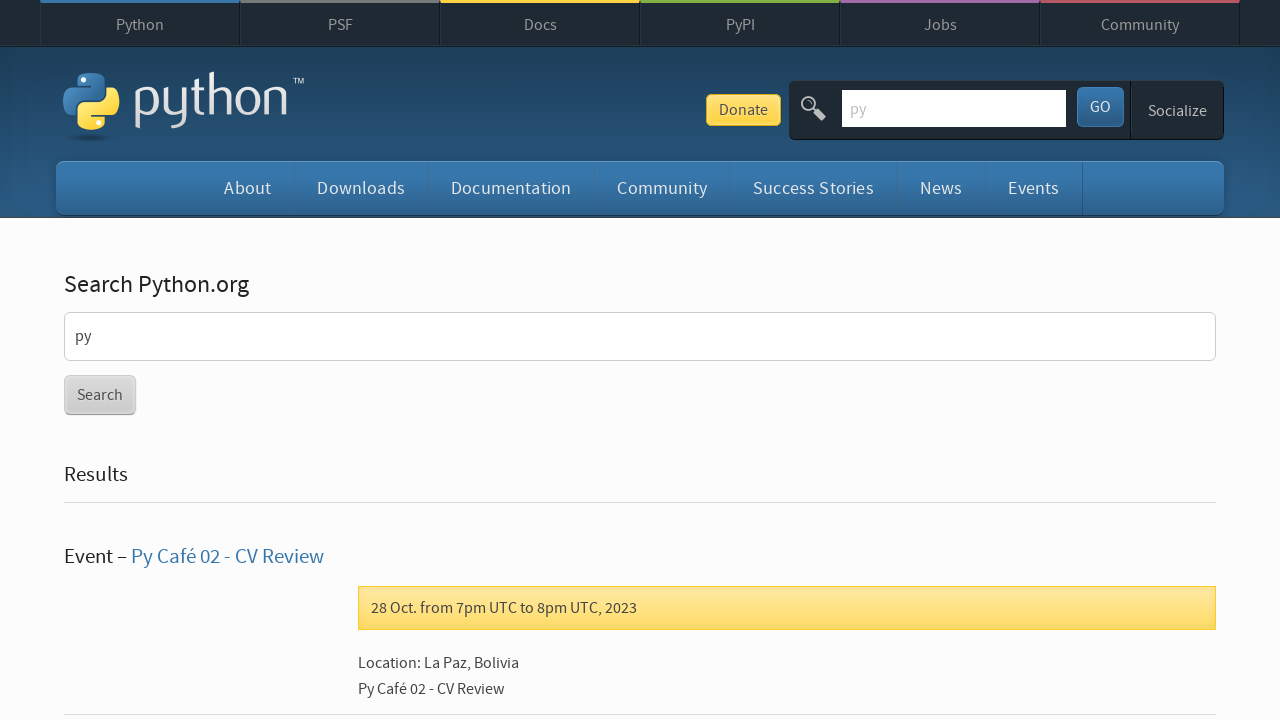

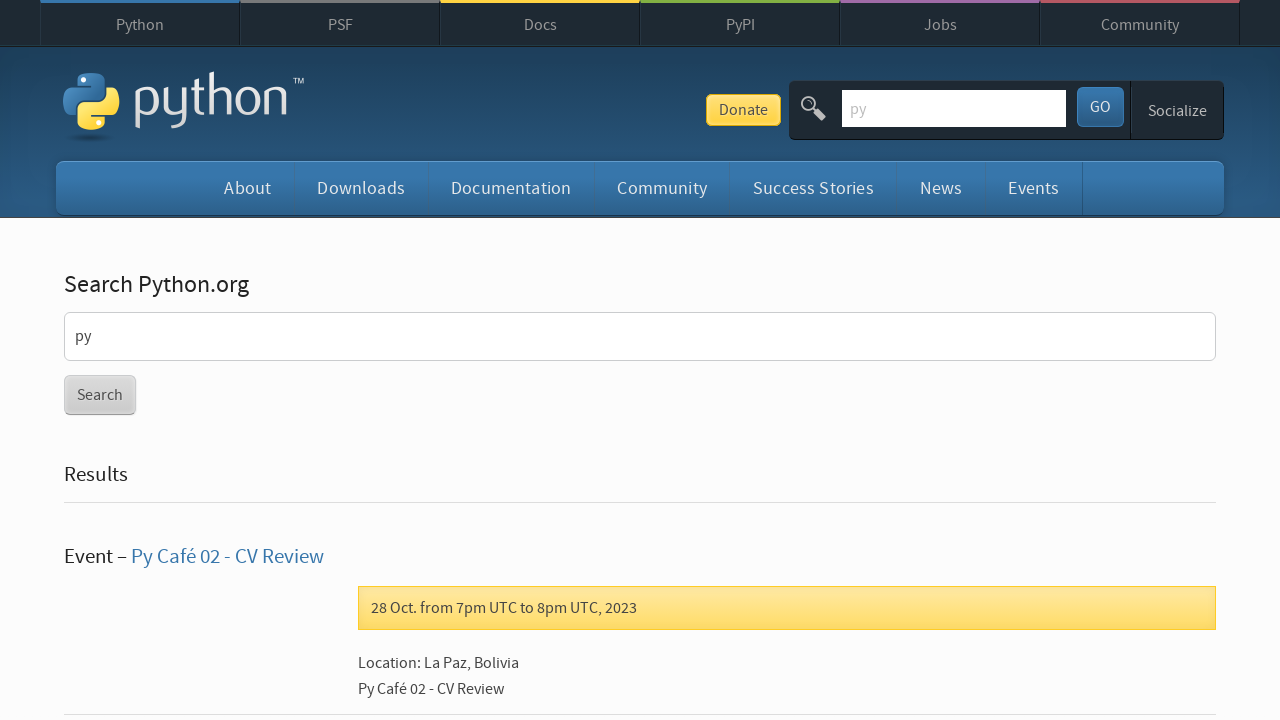